Tests JavaScript alert handling by interacting with confirm and prompt dialogs - dismissing a confirm alert and accepting a prompt alert after entering text

Starting URL: https://the-internet.herokuapp.com/javascript_alerts

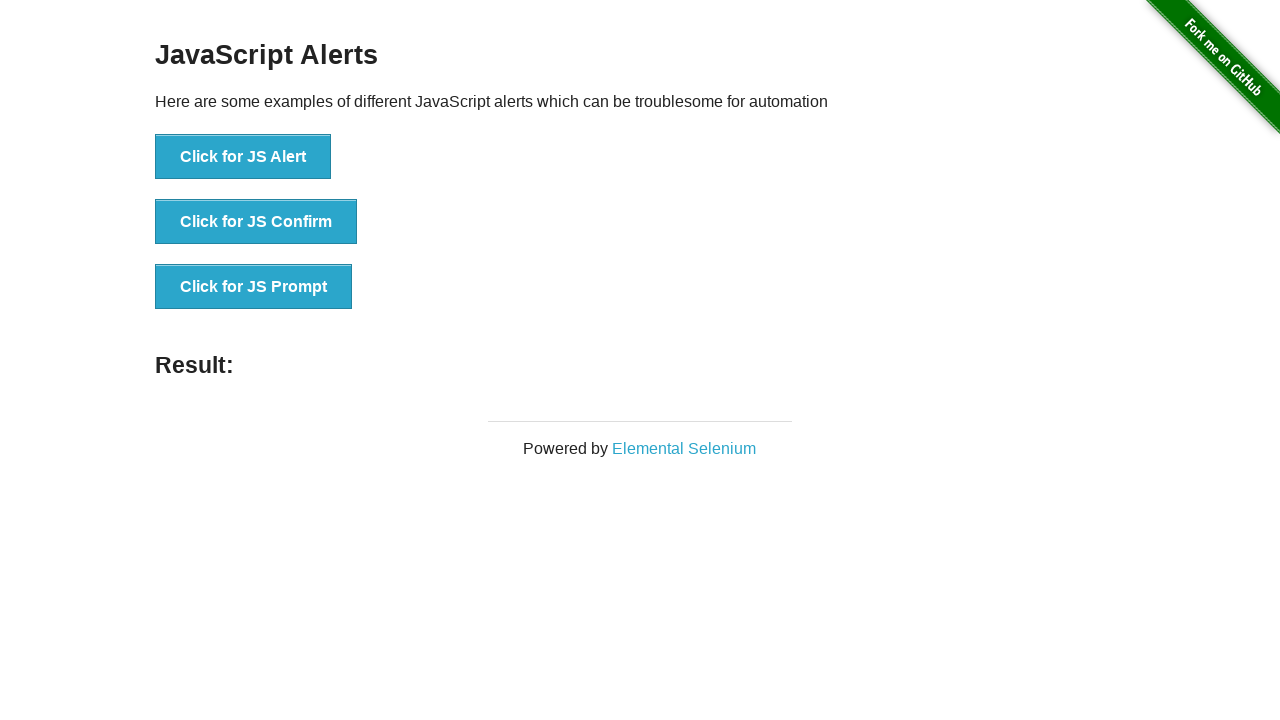

Clicked JS Confirm button at (256, 222) on //button[@onclick="jsConfirm()"]
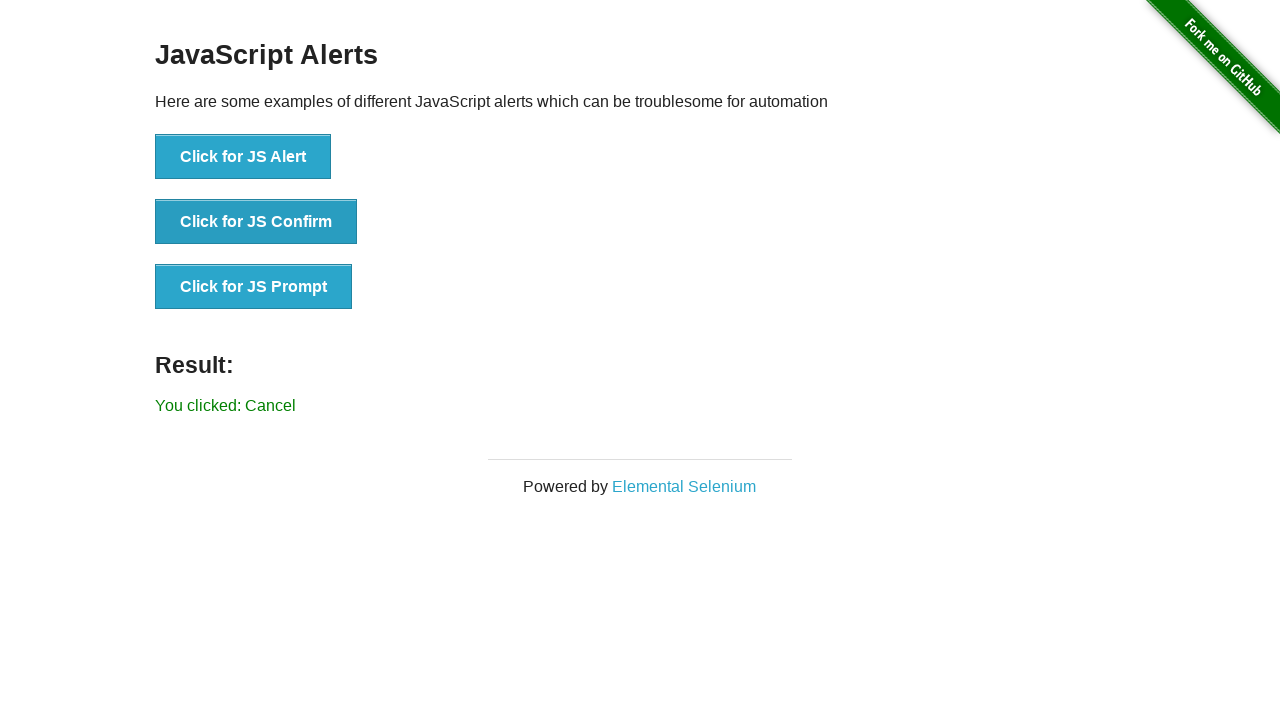

Set up dialog handler to dismiss confirm dialogs
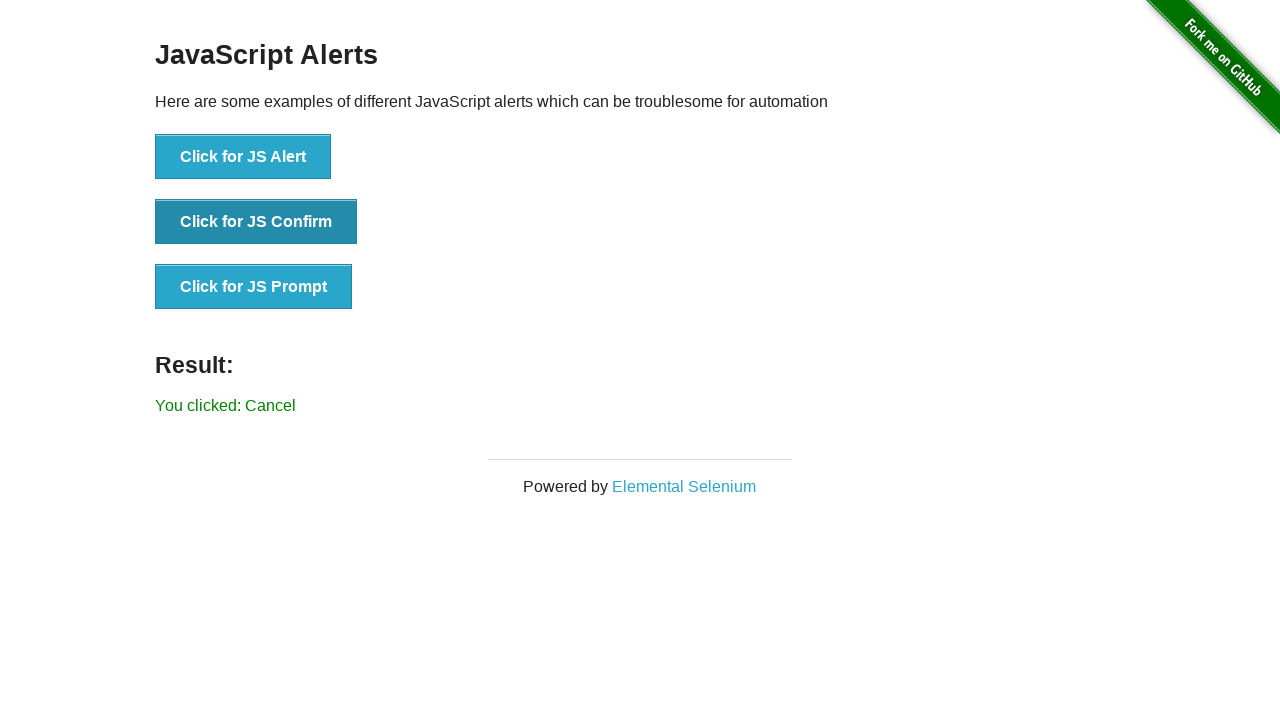

Clicked JS Confirm button and dismissed the confirm dialog at (256, 222) on //button[@onclick="jsConfirm()"]
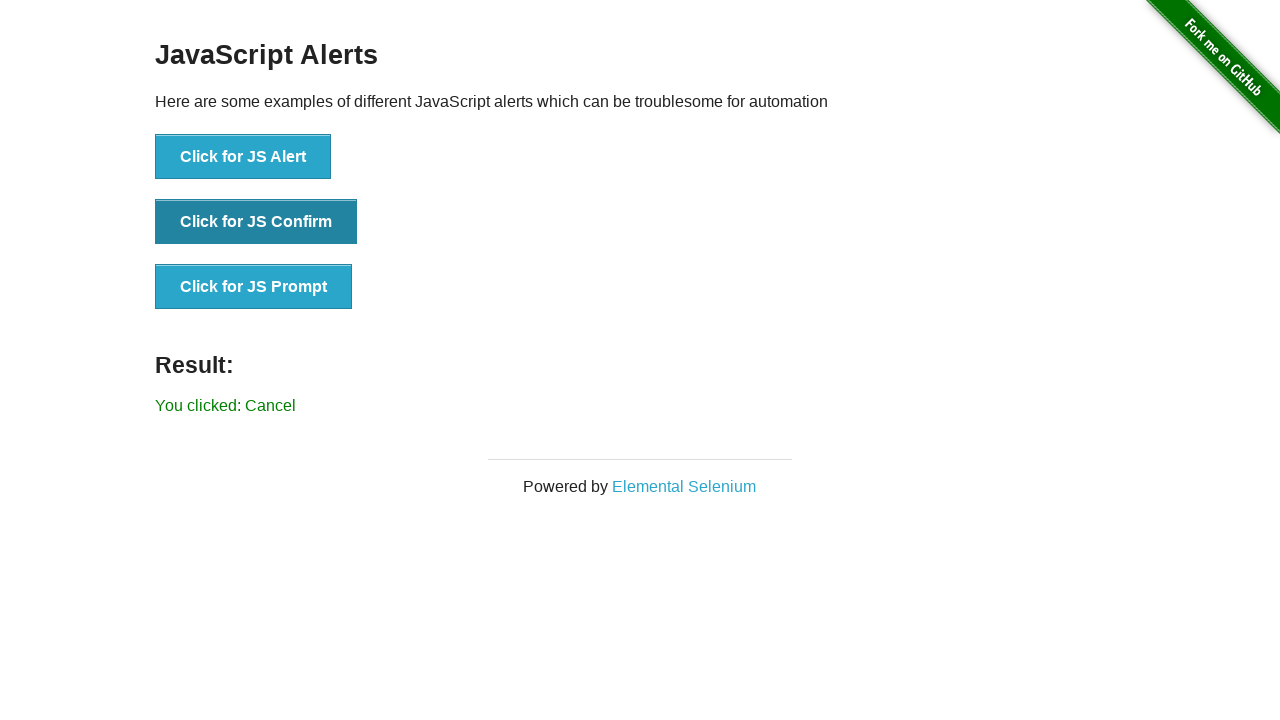

Set up dialog handler to accept prompt dialogs with text 'TC case is passed'
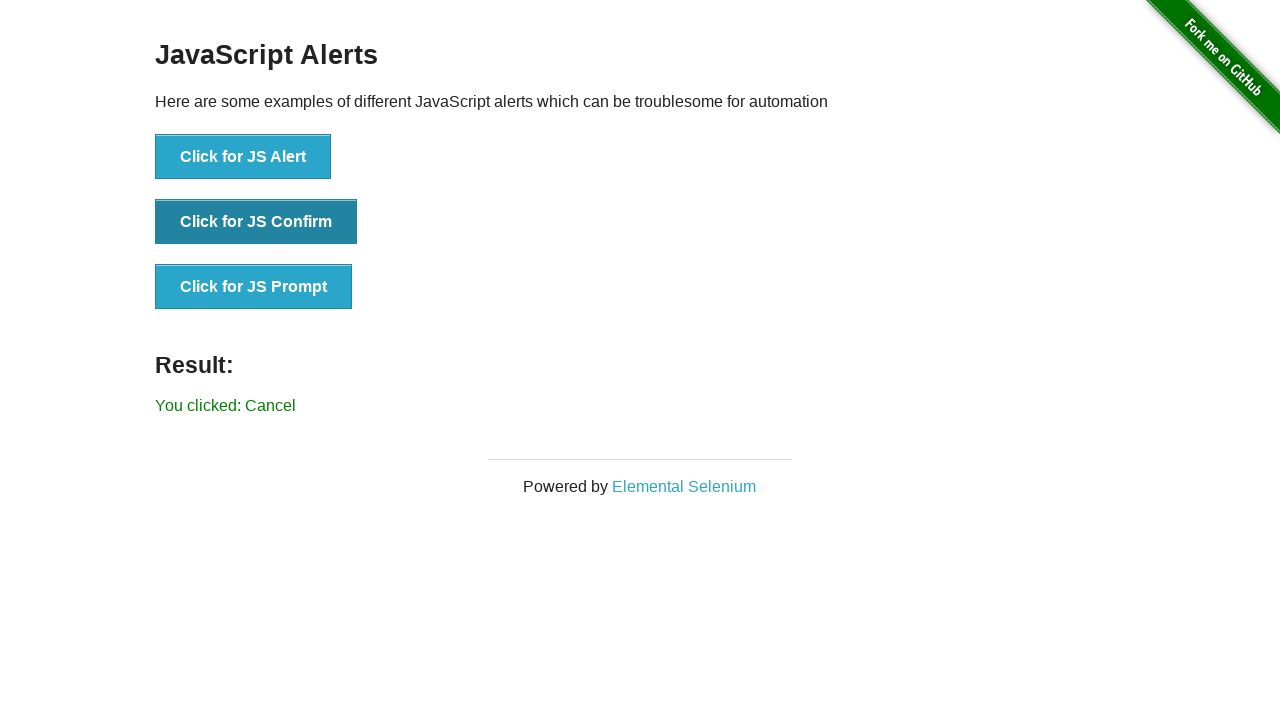

Clicked JS Prompt button and accepted the prompt dialog with text at (254, 287) on //button[@onclick="jsPrompt()"]
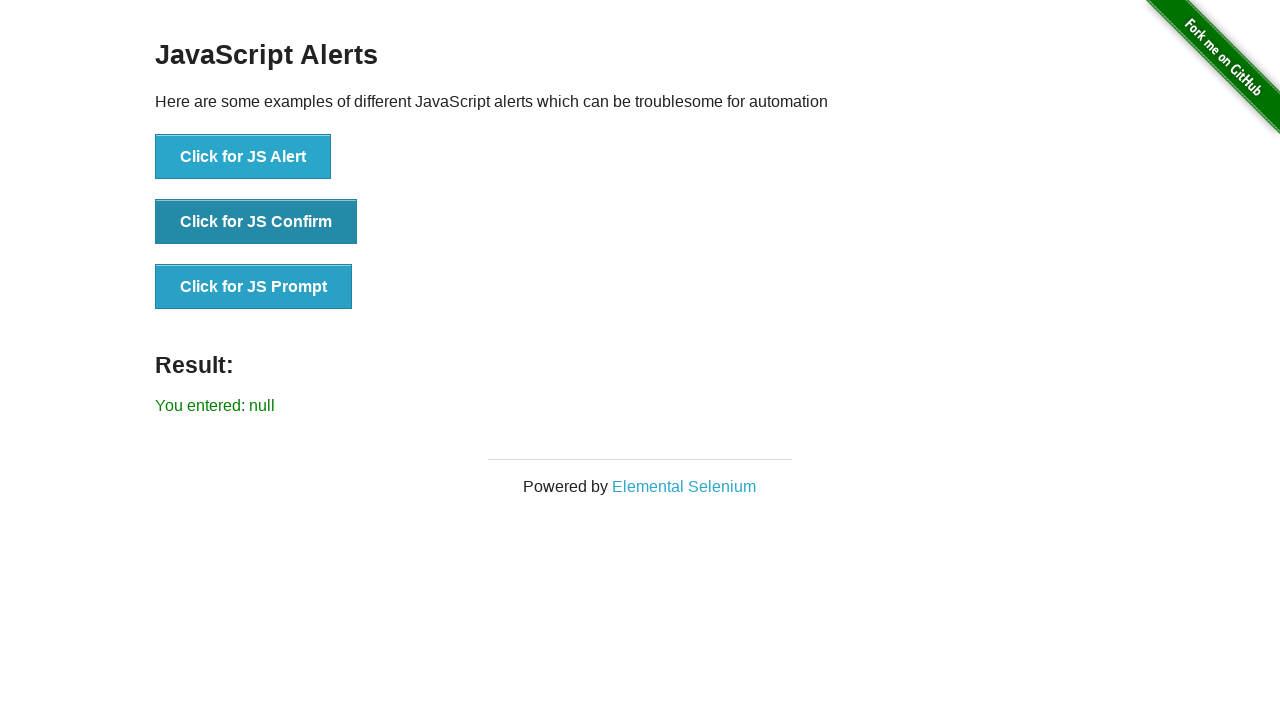

Waited for result element to appear after prompt dialog handling
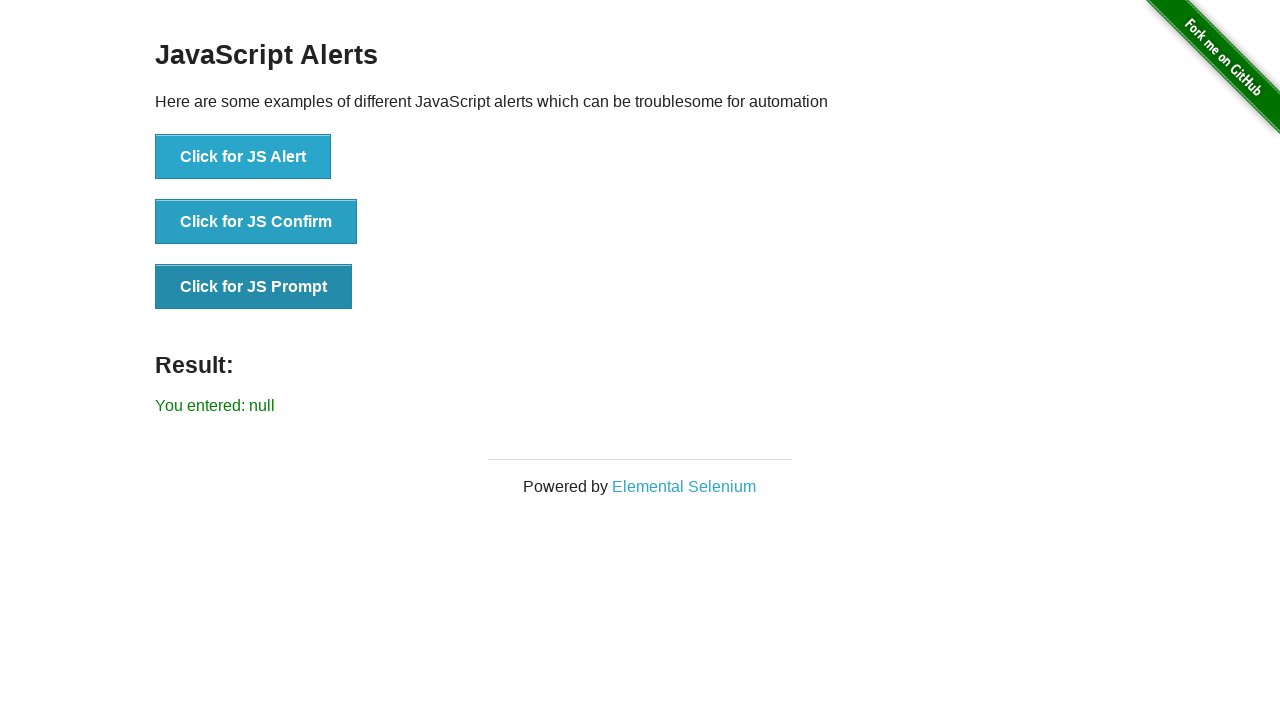

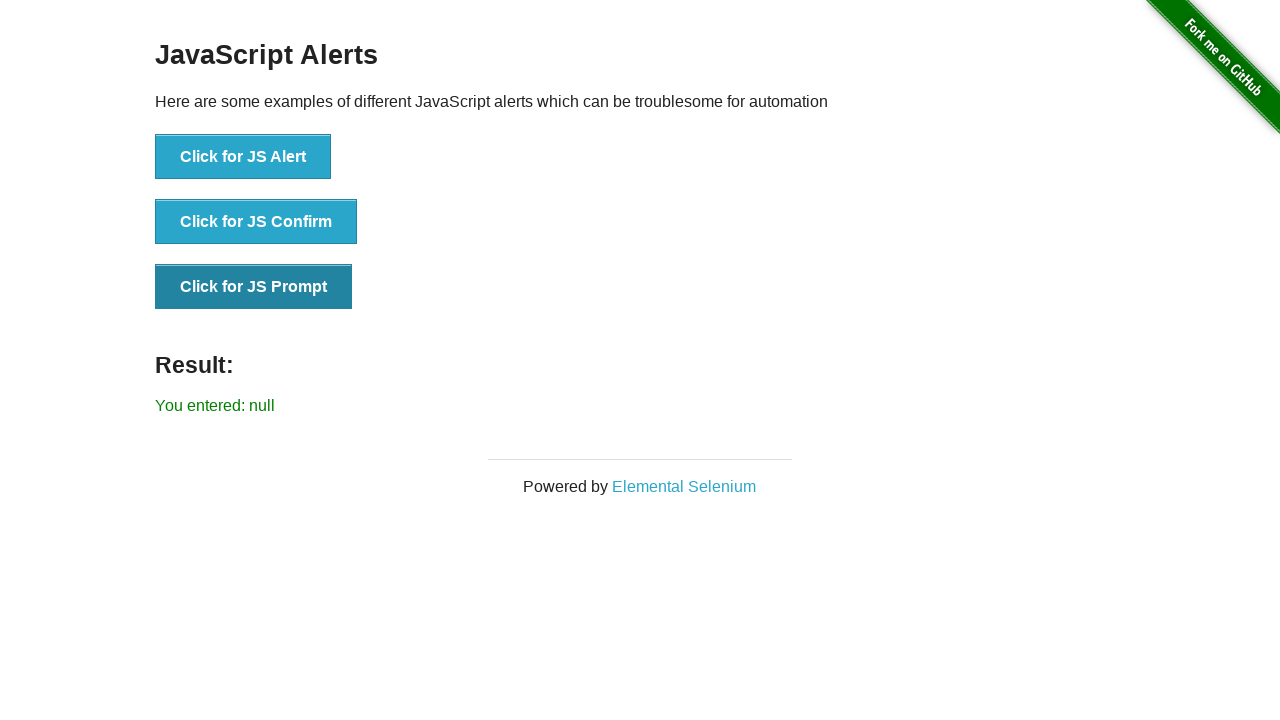